Tests drag and drop functionality by dragging an element from source to target location

Starting URL: https://testautomationpractice.blogspot.com/

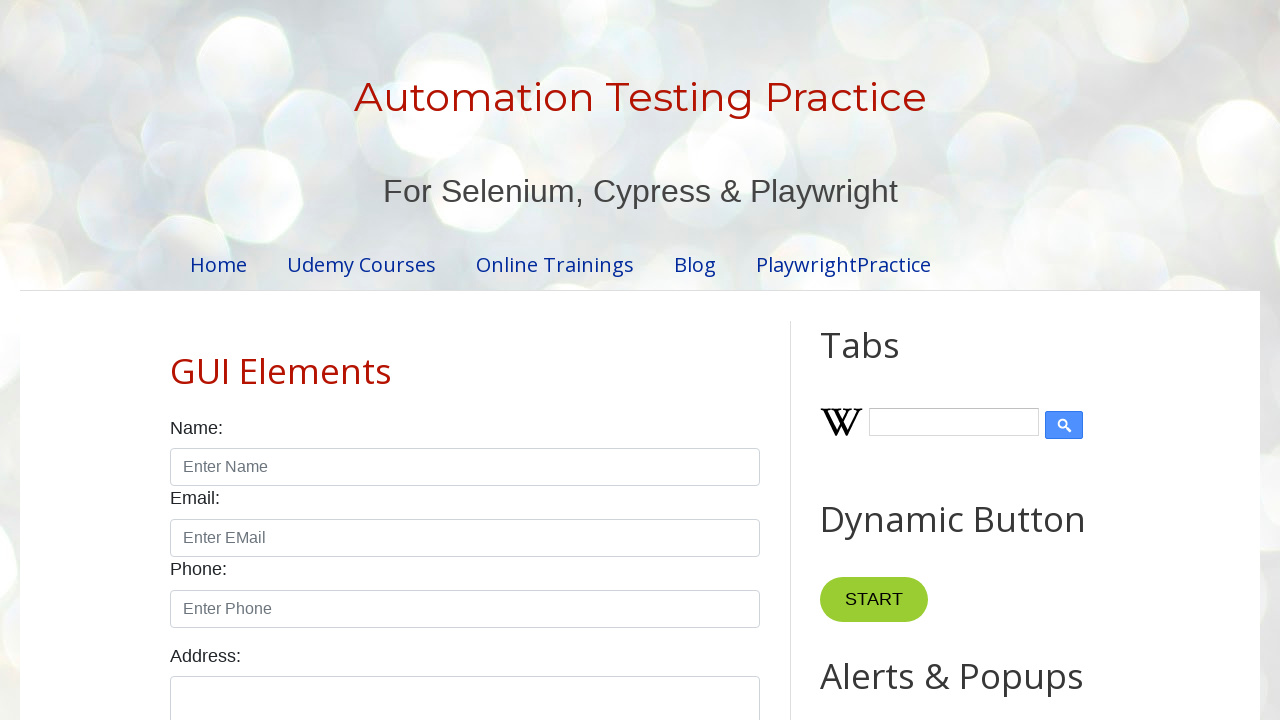

Located source element with id 'draggable'
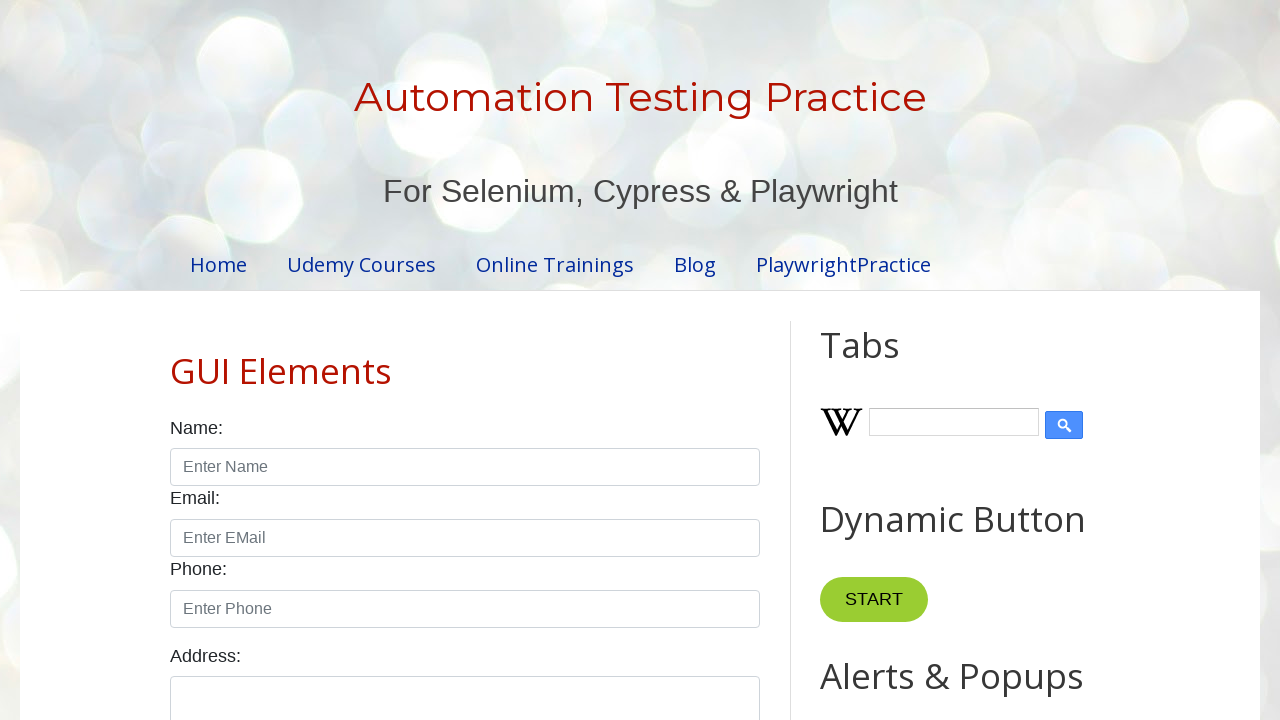

Located target element with id 'droppable'
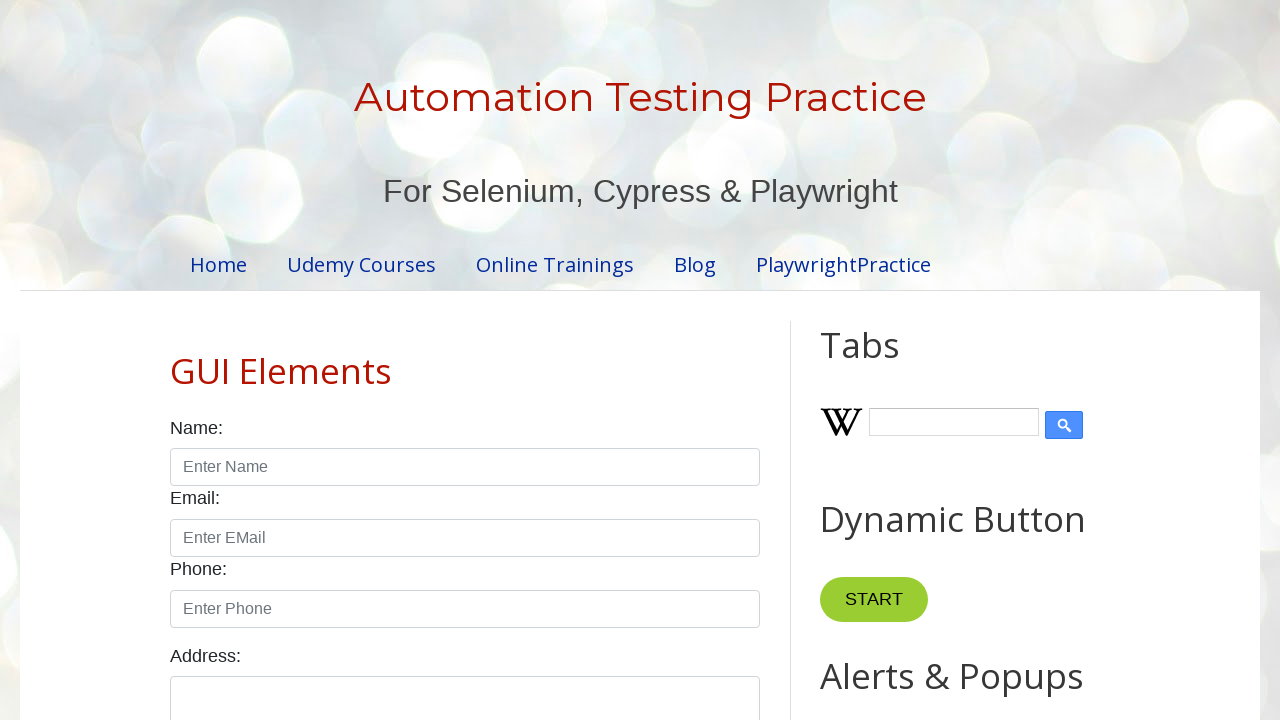

Successfully dragged element from source to target location at (1015, 386)
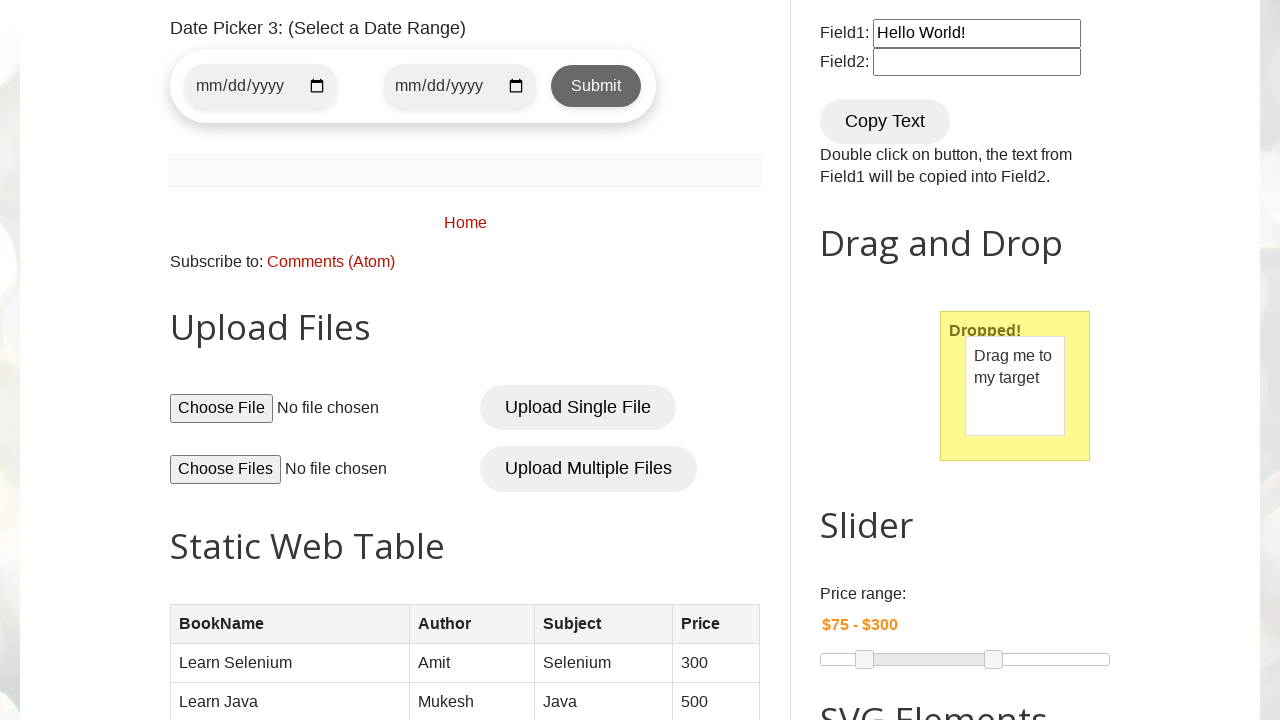

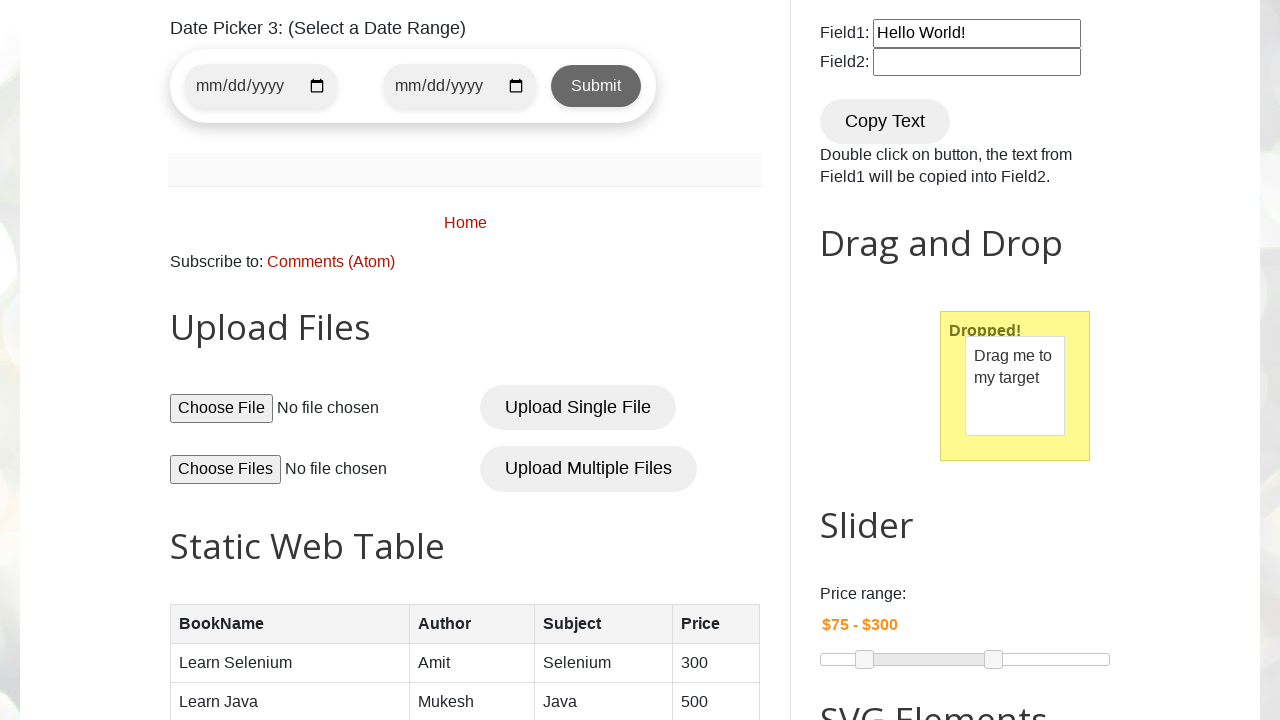